Tests the purchase form validation by attempting to submit without filling the year field

Starting URL: https://www.demoblaze.com/

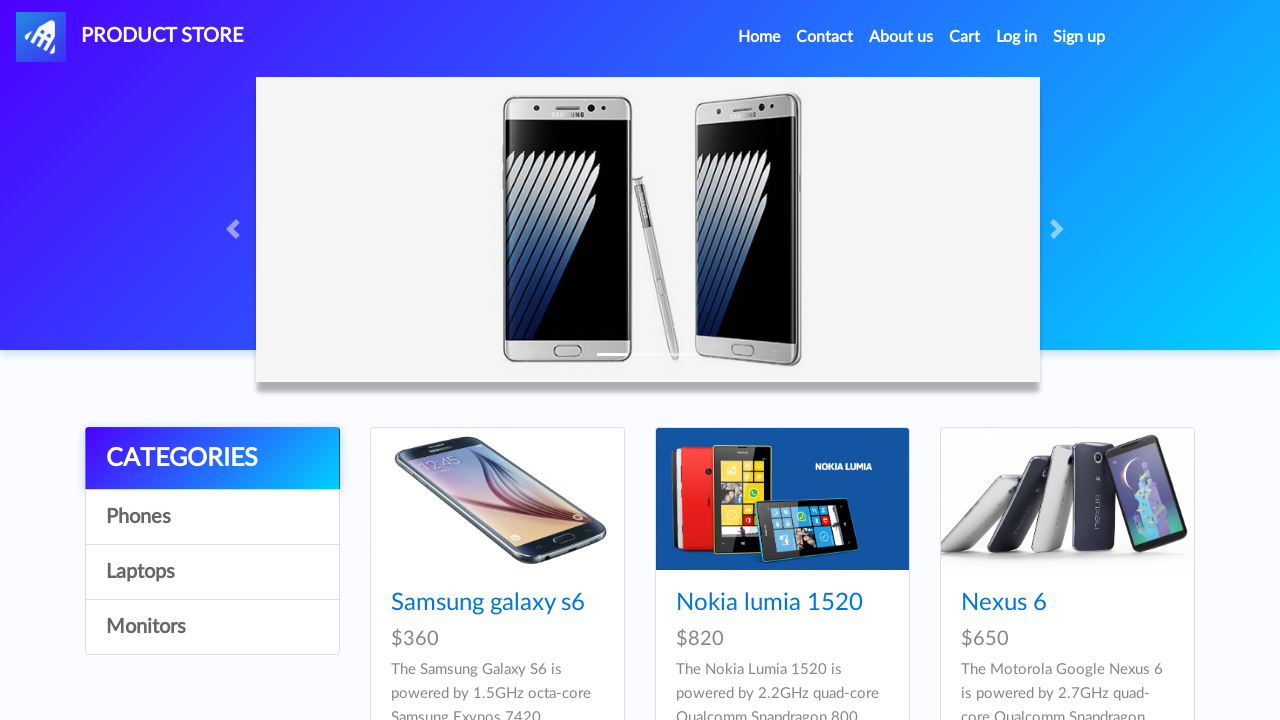

Clicked on Cart link at (965, 37) on #navbarExample ul li:nth-child(4) a
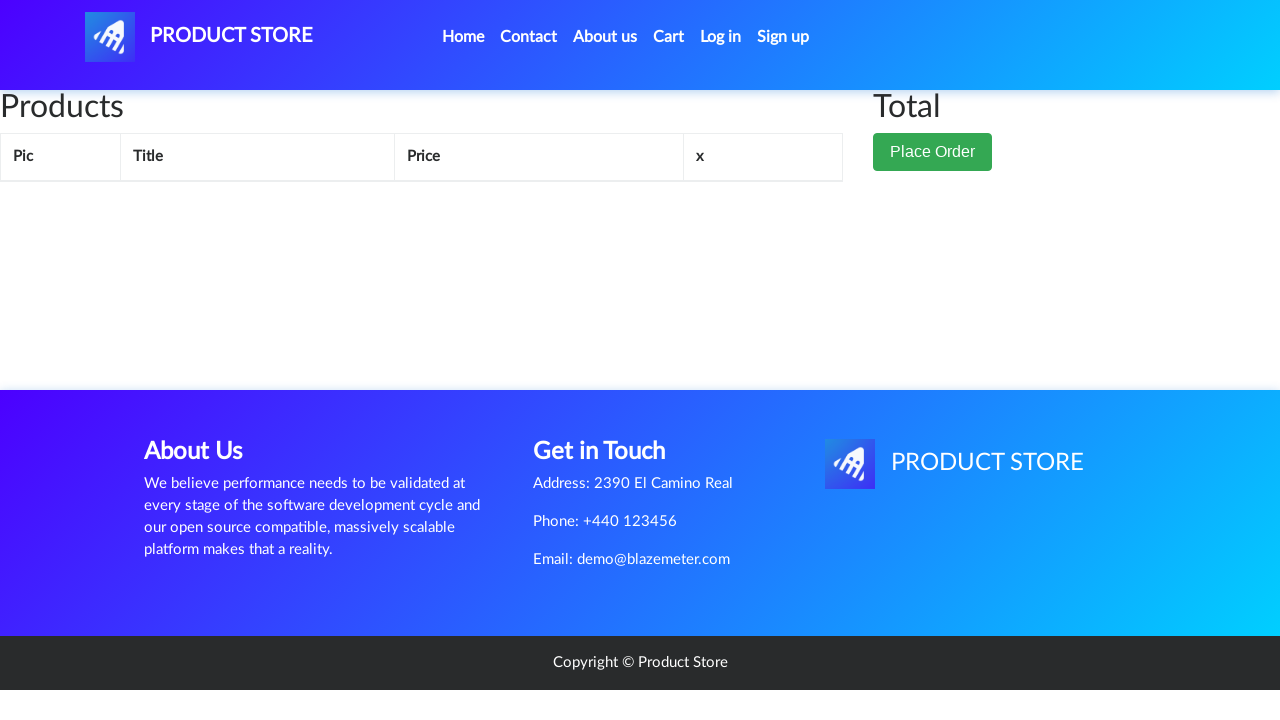

Waited 2000ms for page to load
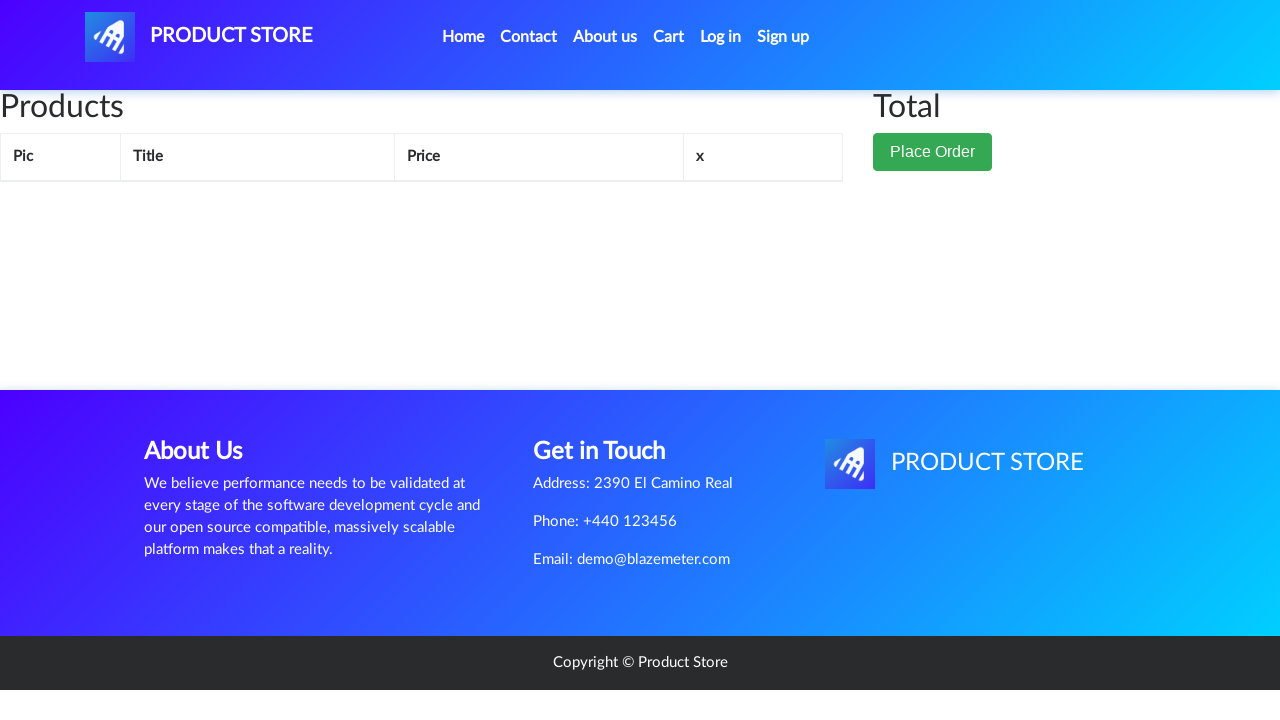

Clicked Place Order button at (933, 152) on #page-wrapper div div:nth-child(2) button
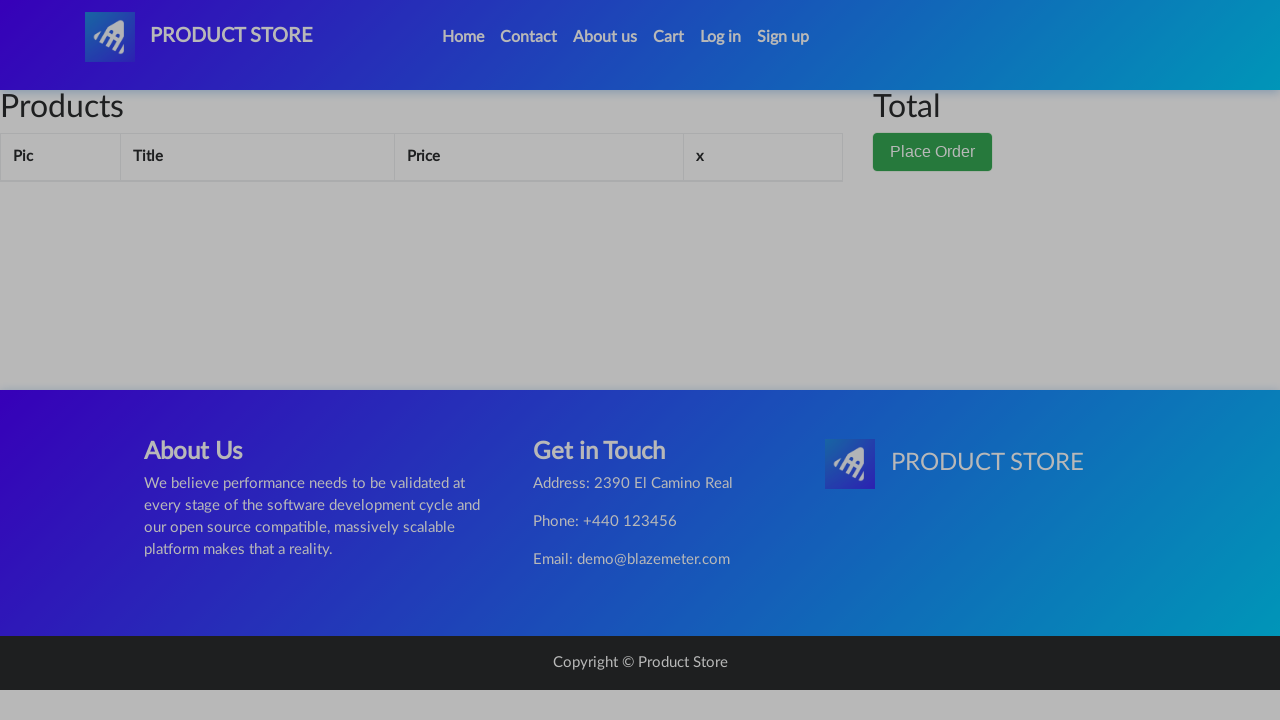

Waited 1000ms for modal to appear
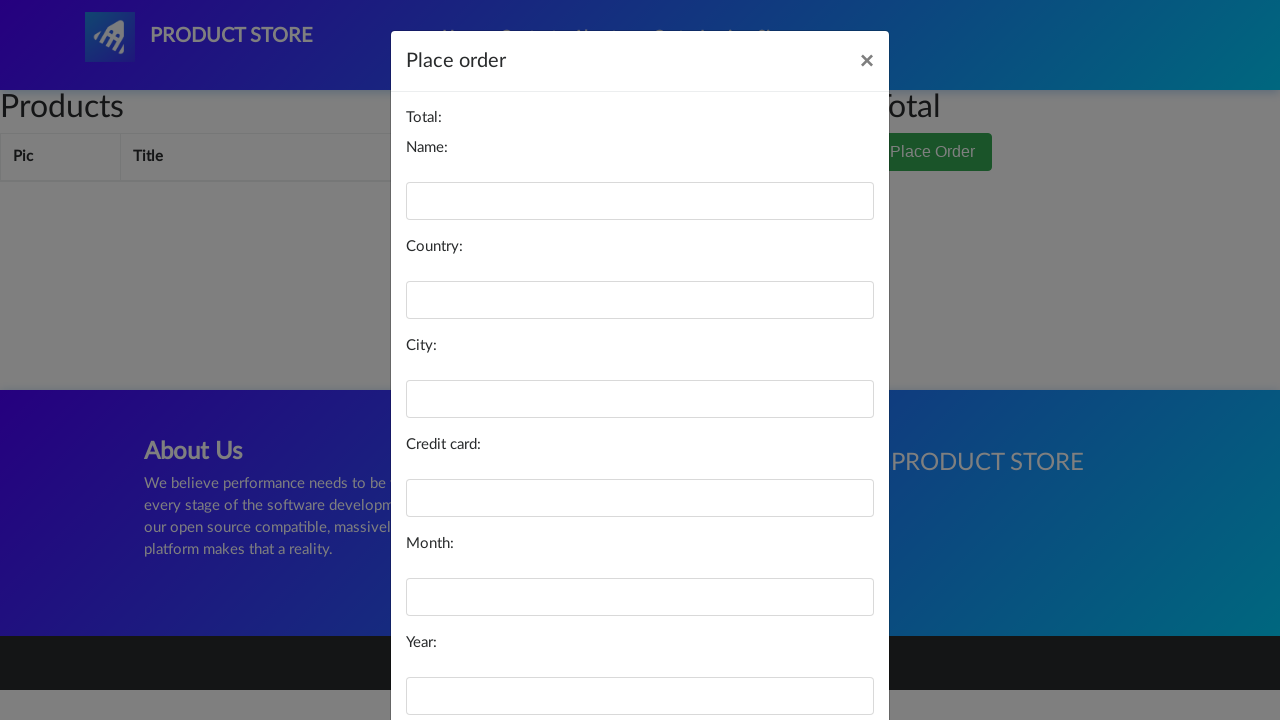

Filled name field with 'Sarah Miller' on #name
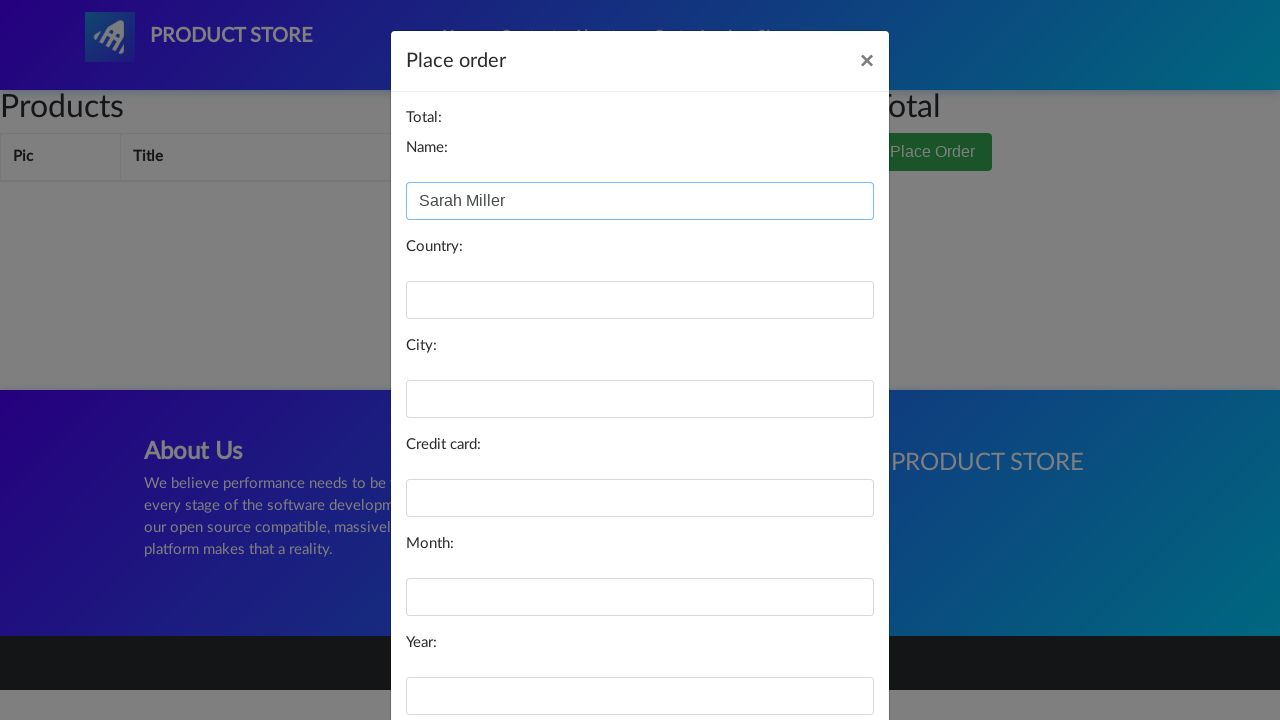

Filled country field with 'Japan' on #country
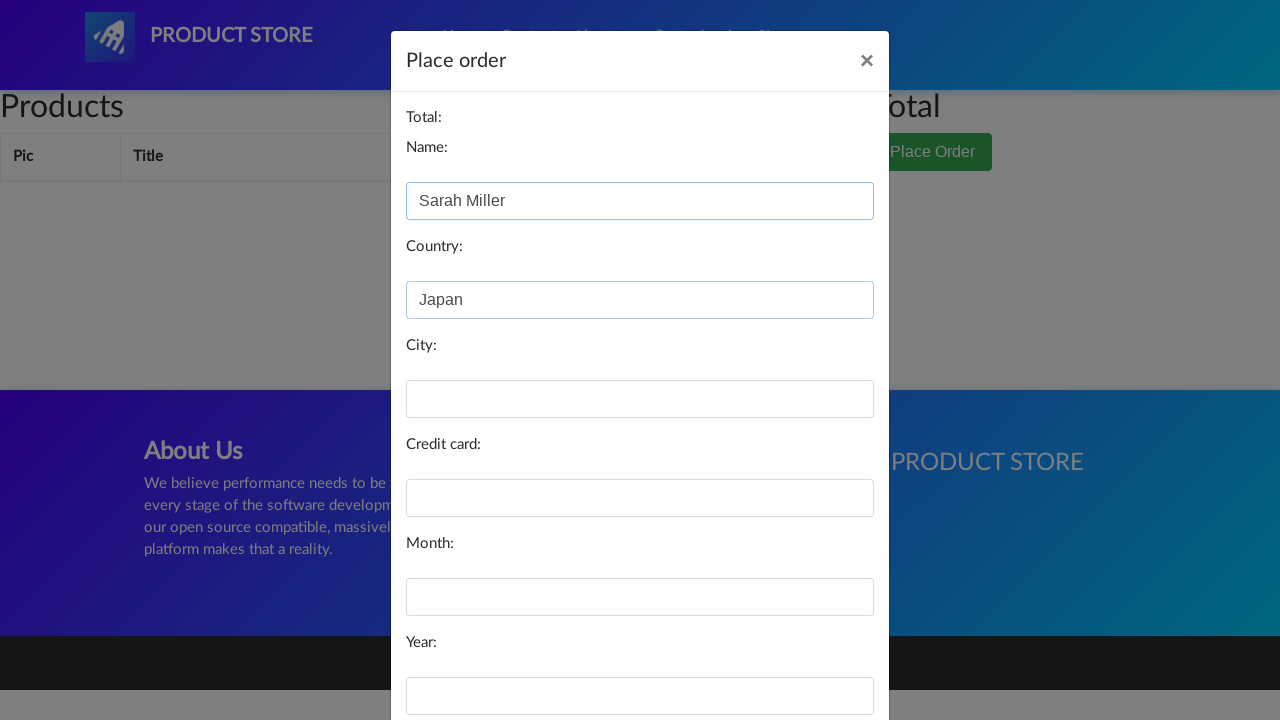

Filled city field with 'Tokyo' on #city
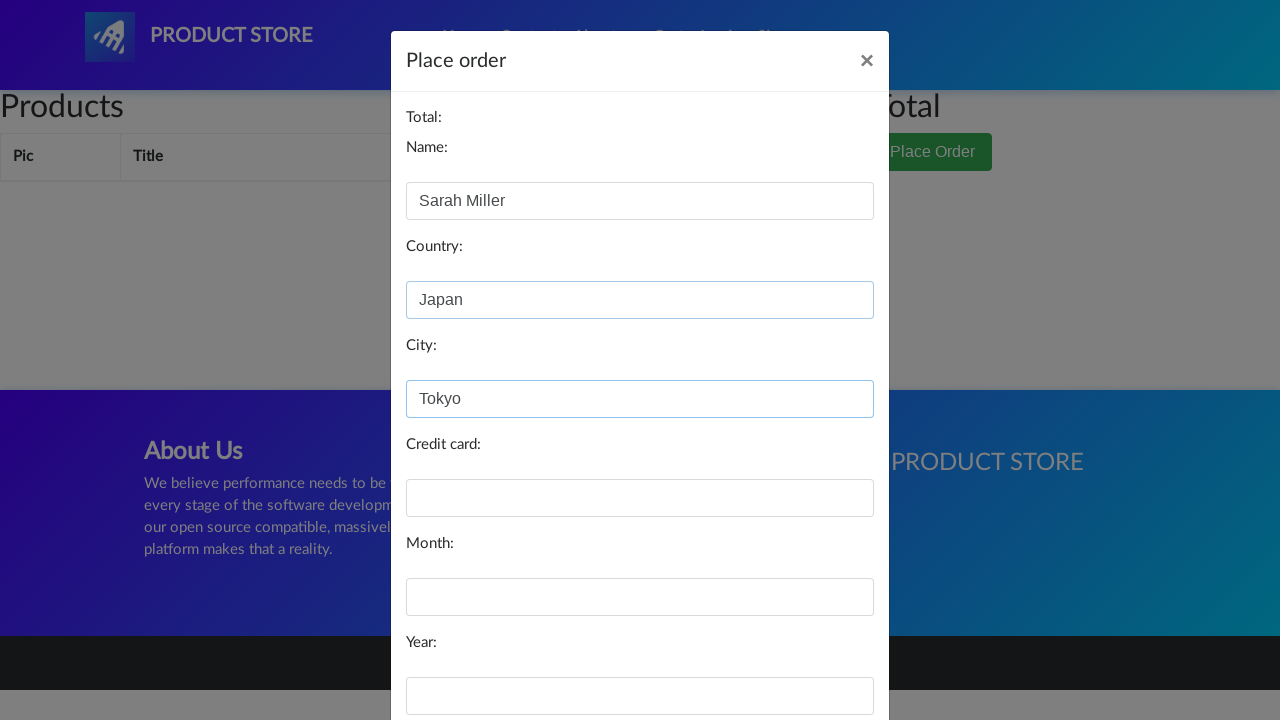

Filled card field with '5425233430109903' on #card
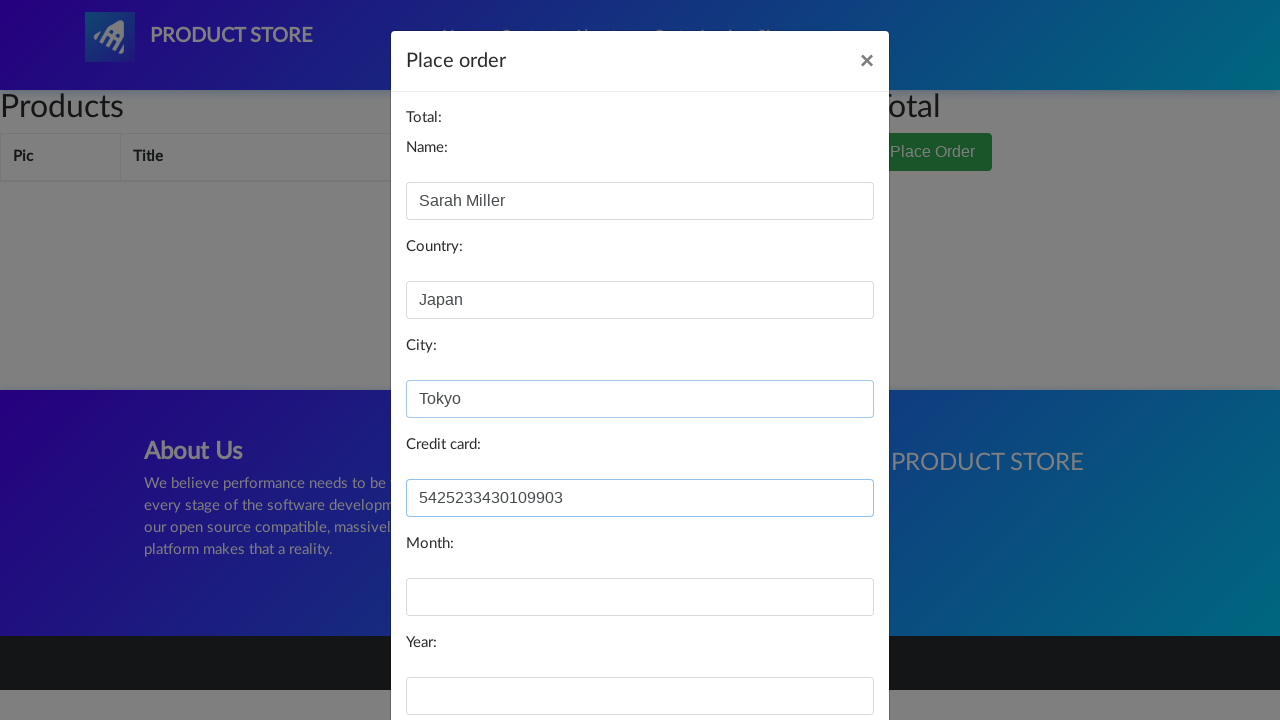

Filled month field with '11' on #month
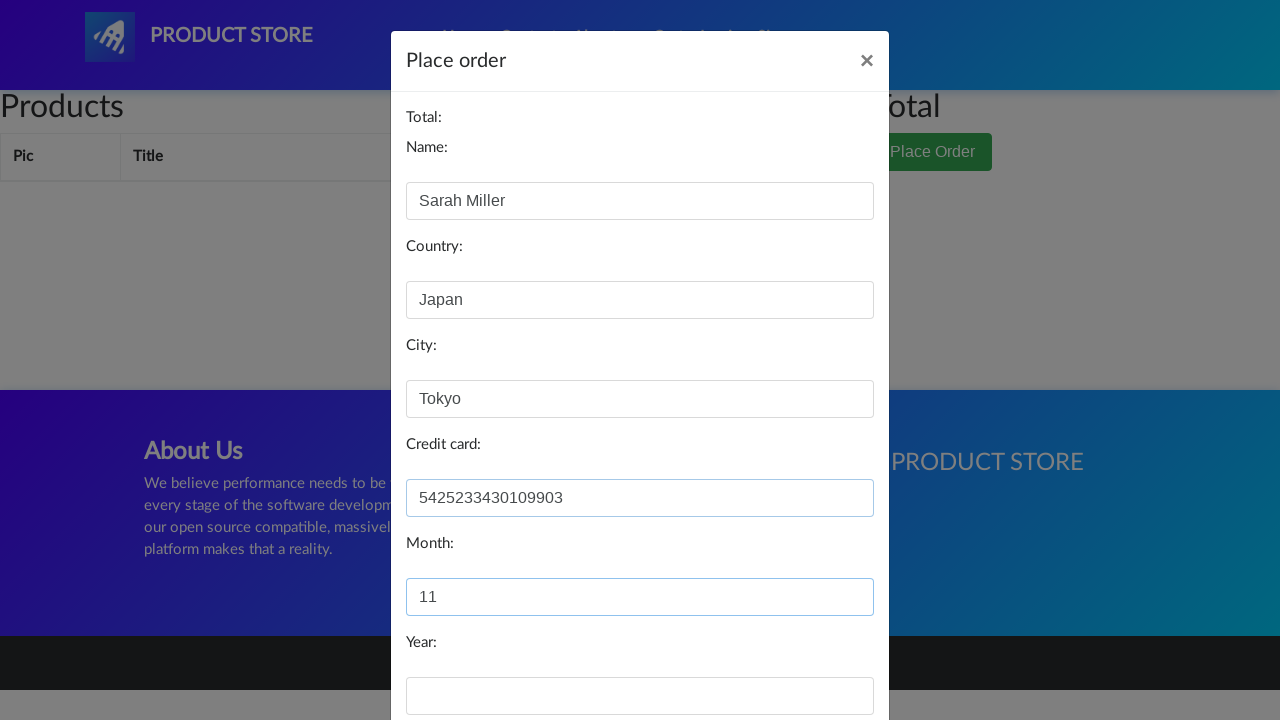

Clicked Purchase button without filling year field (validation test) at (823, 655) on #orderModal div div div:nth-child(3) button:nth-child(2)
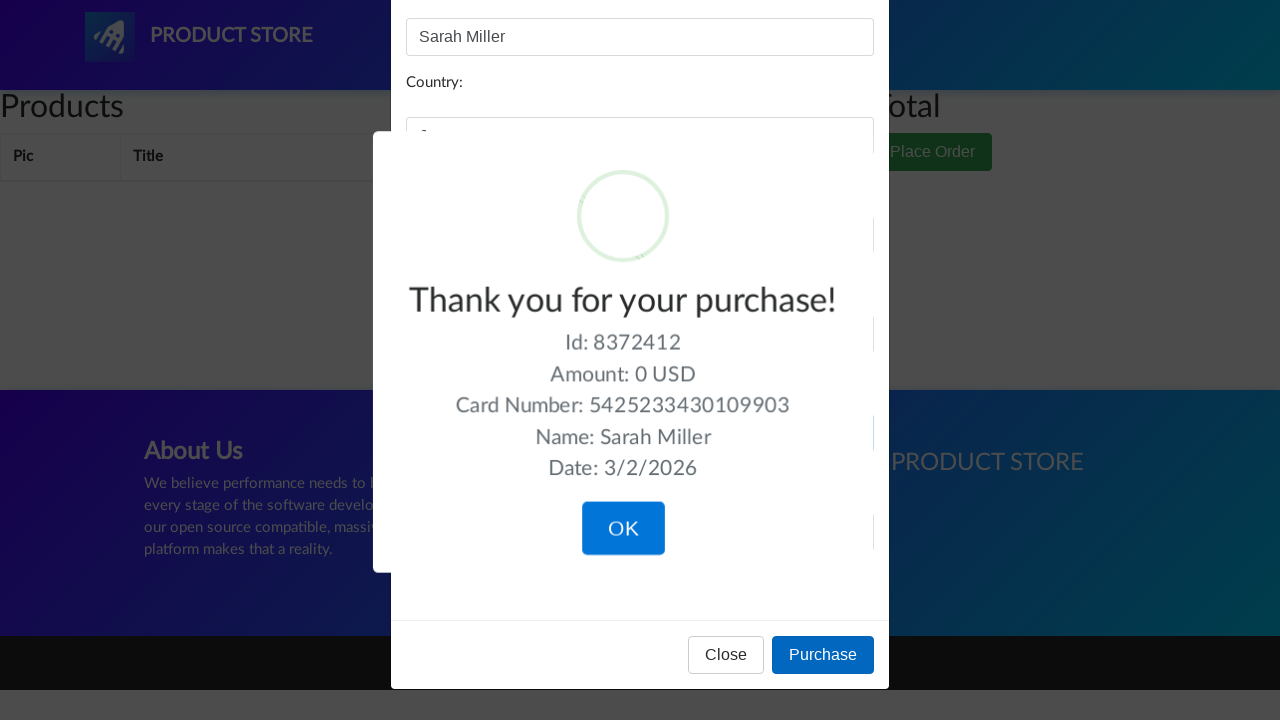

Waited 2000ms for validation response
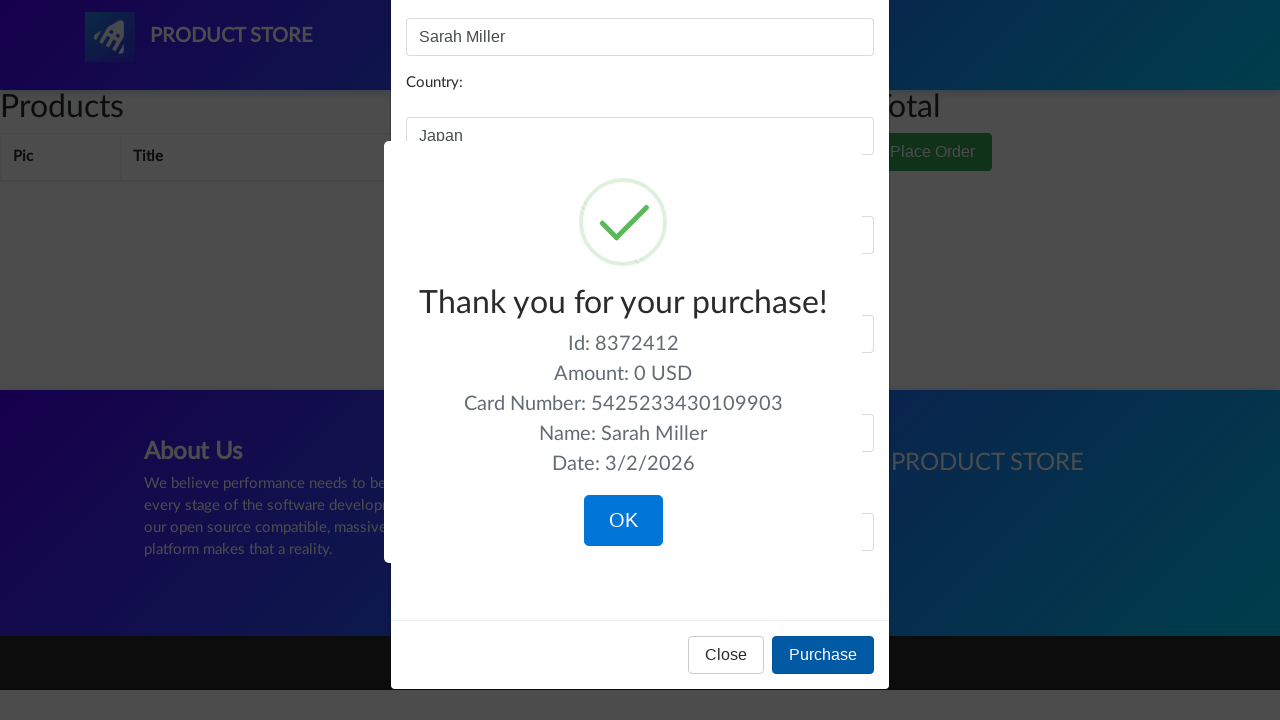

Clicked close button to dismiss modal at (726, 655) on #orderModal div div div:nth-child(3) button:nth-child(1)
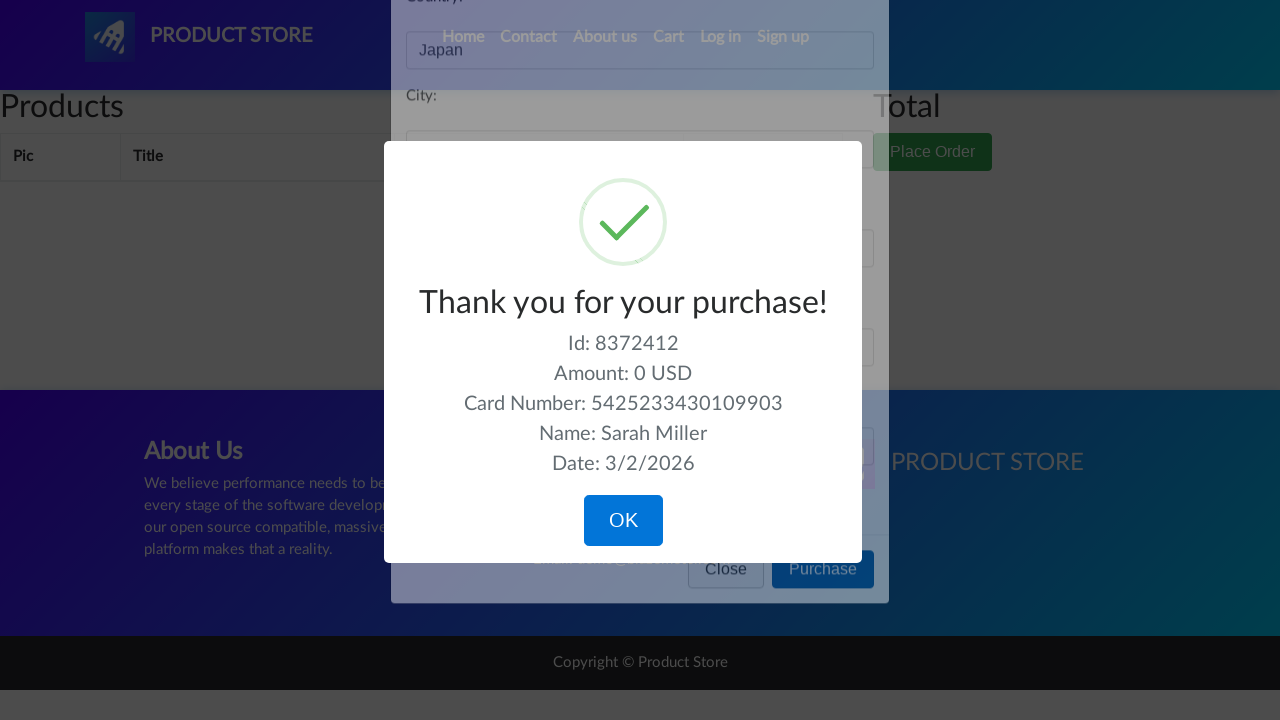

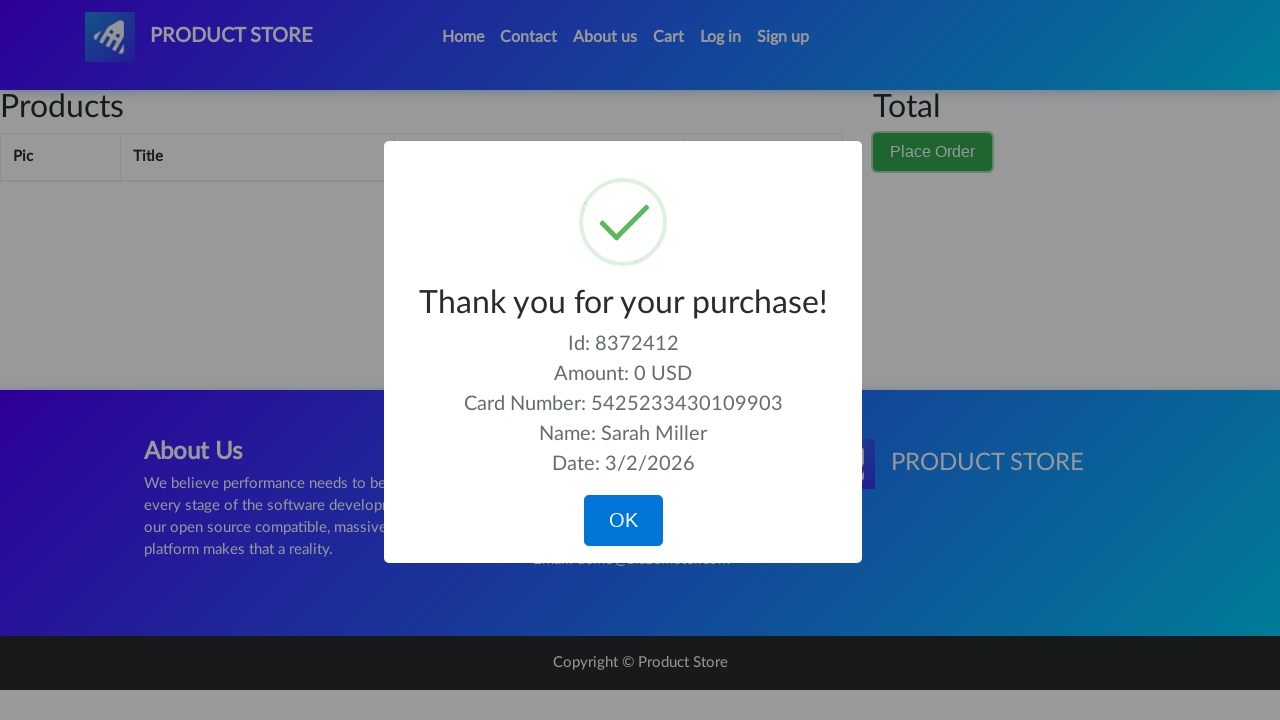